Navigates to a test page, clicks a link using JavaScript executor, and fills a form field with a name value

Starting URL: https://testeroprogramowania.github.io/selenium/

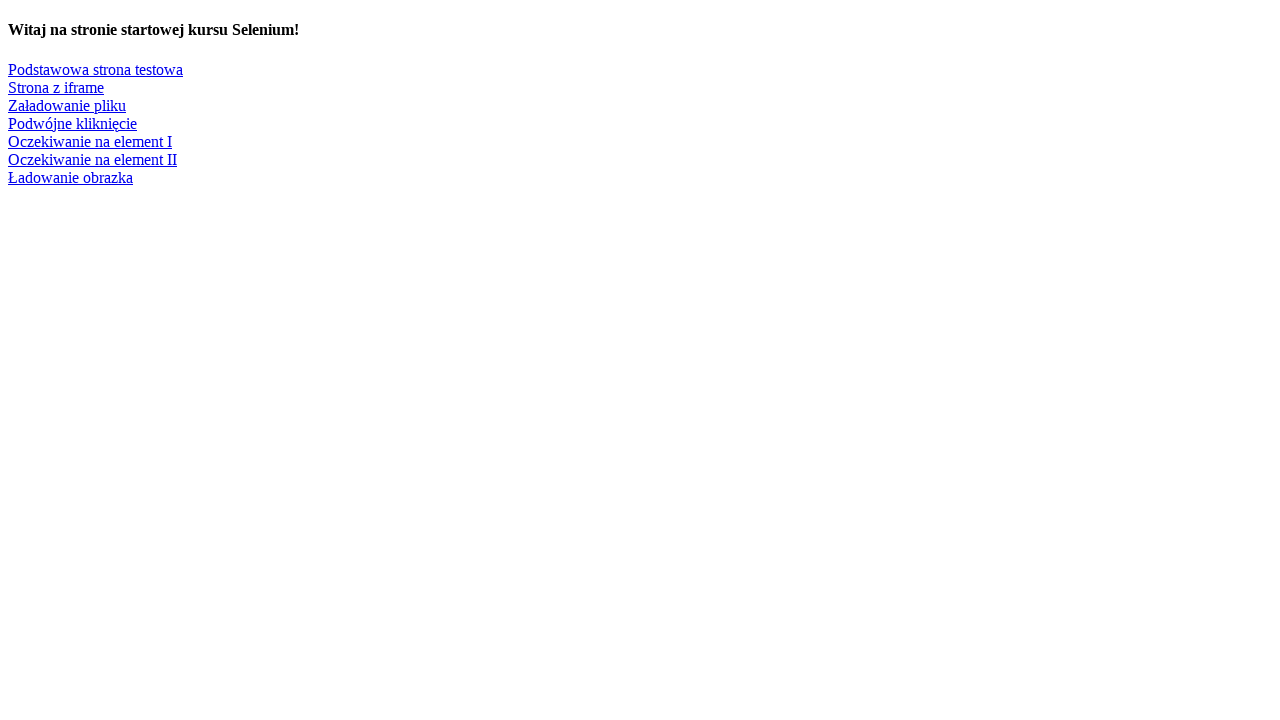

Navigated to test page
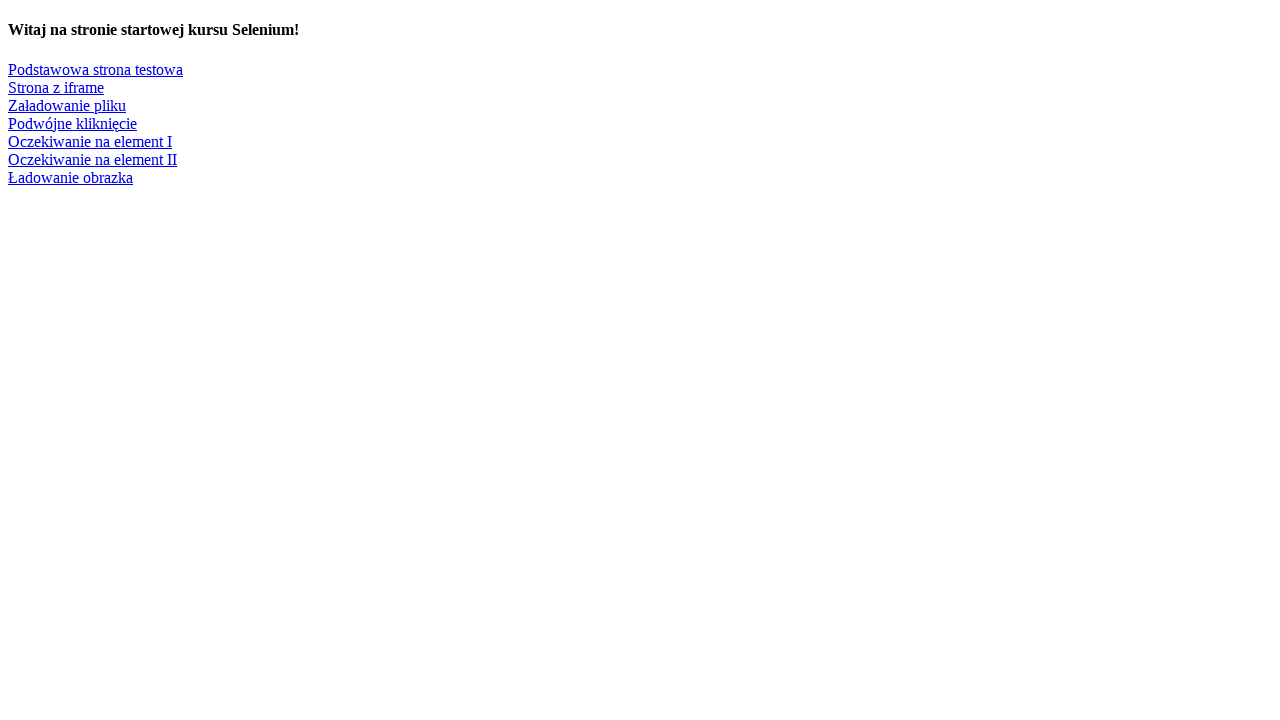

Located 'Podstawowa strona testowa' link
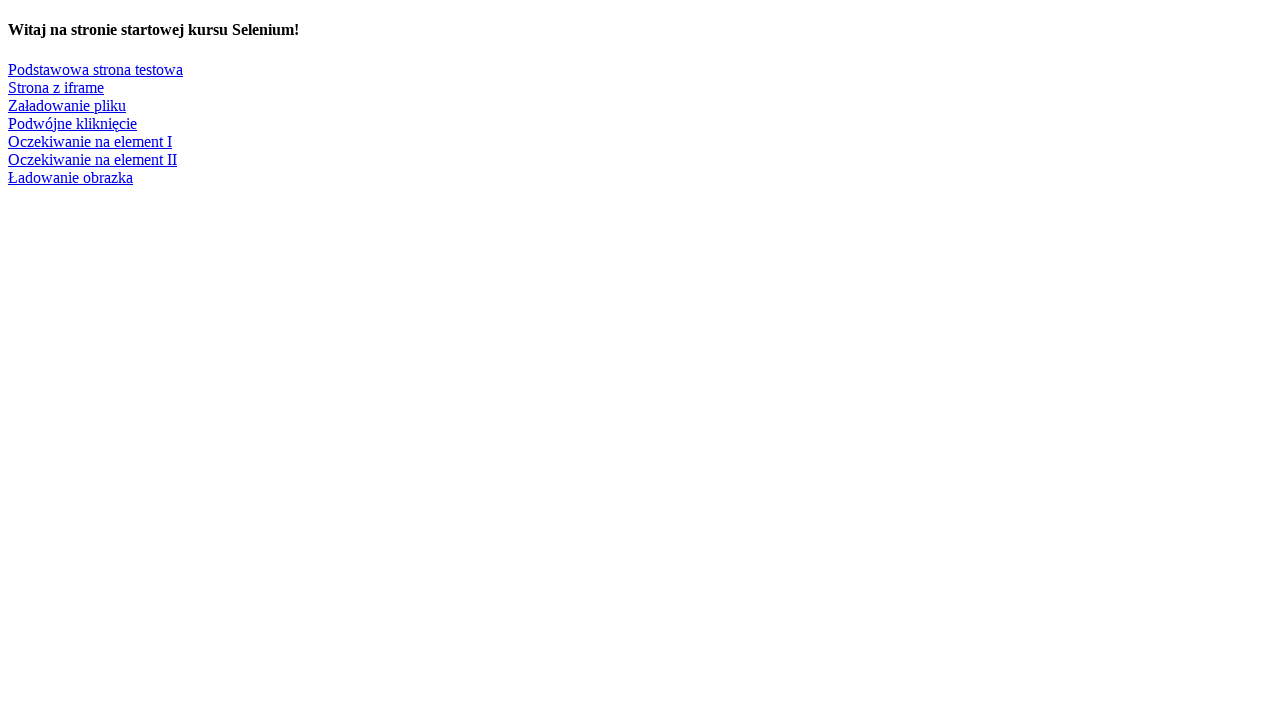

Clicked 'Podstawowa strona testowa' link using JavaScript executor
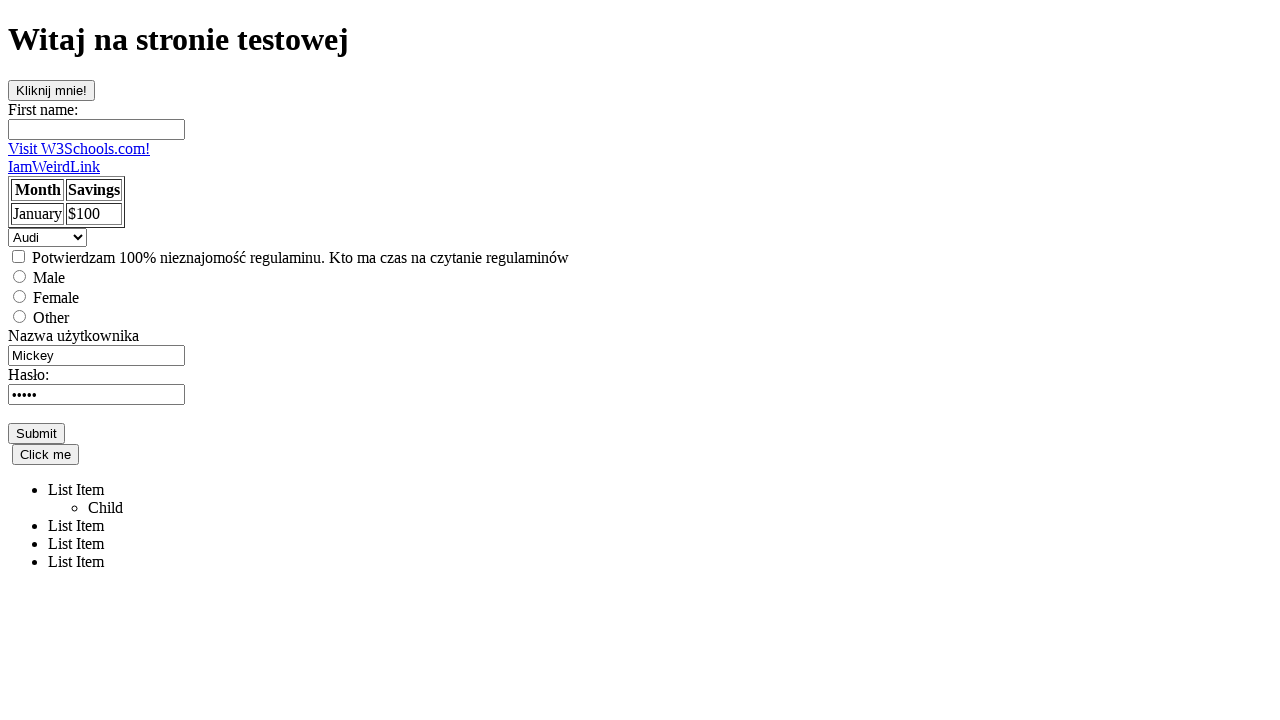

Located first name input field
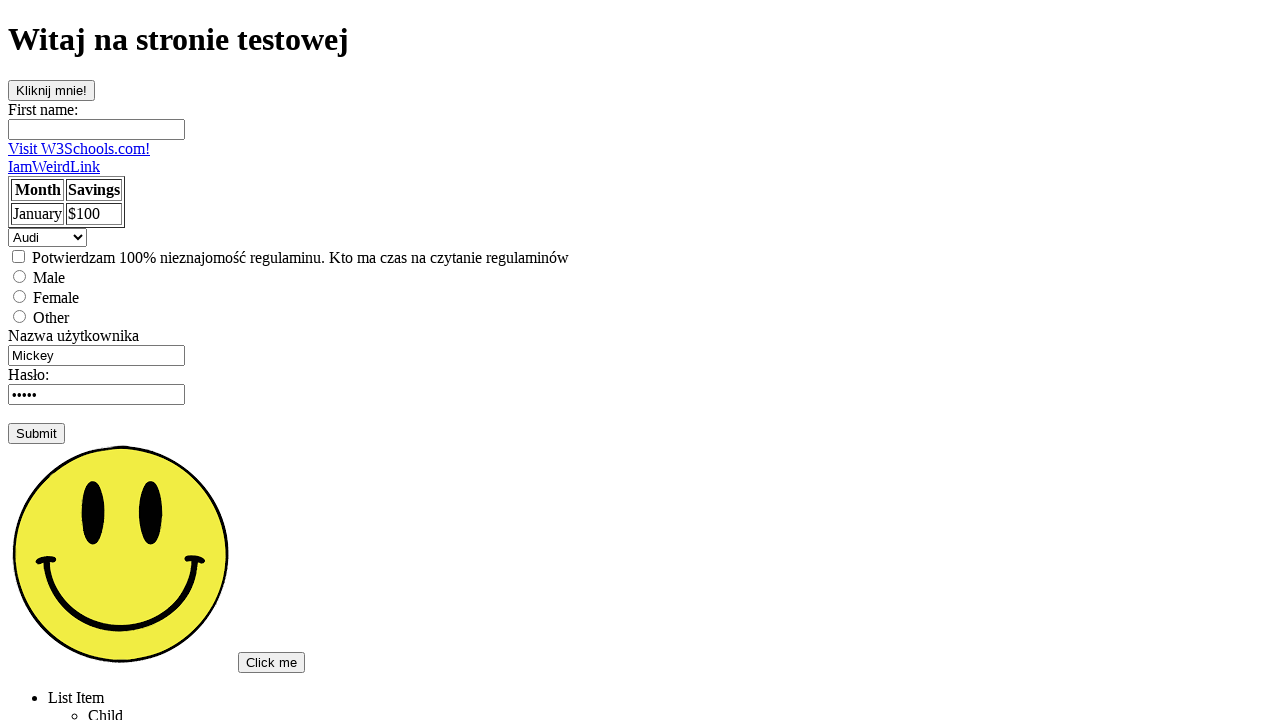

Filled first name field with 'Tomek' using JavaScript executor
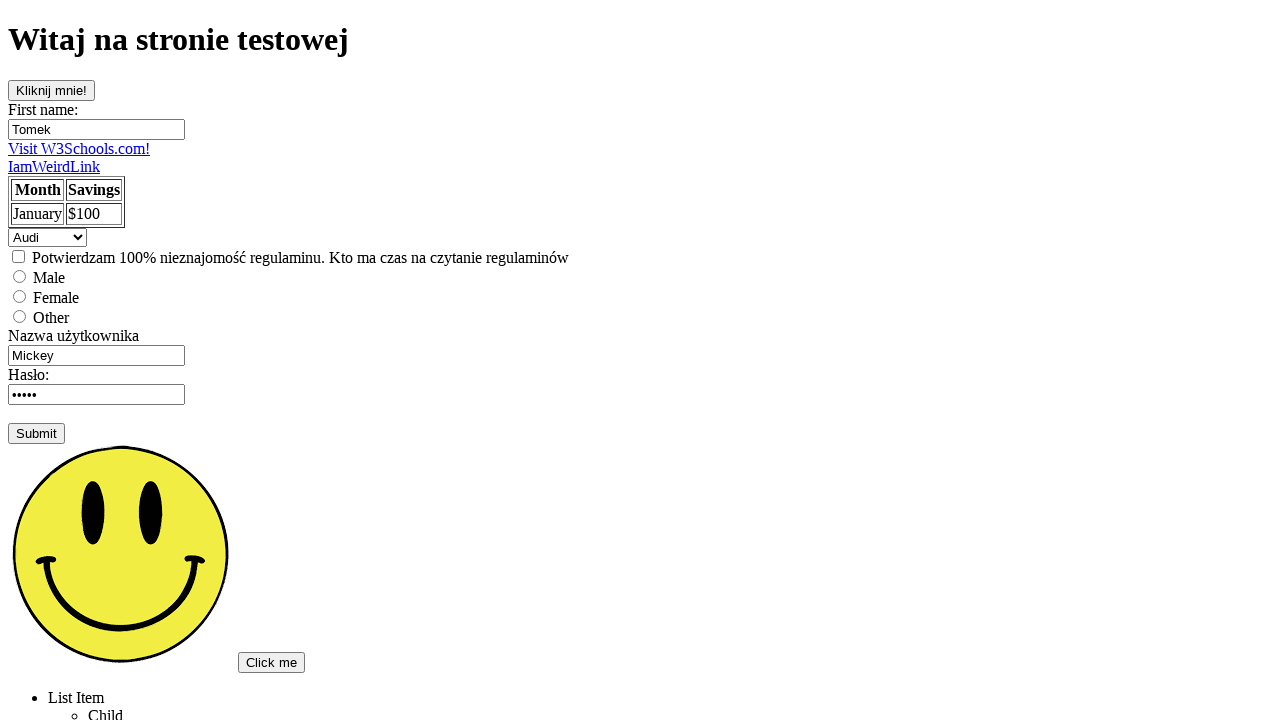

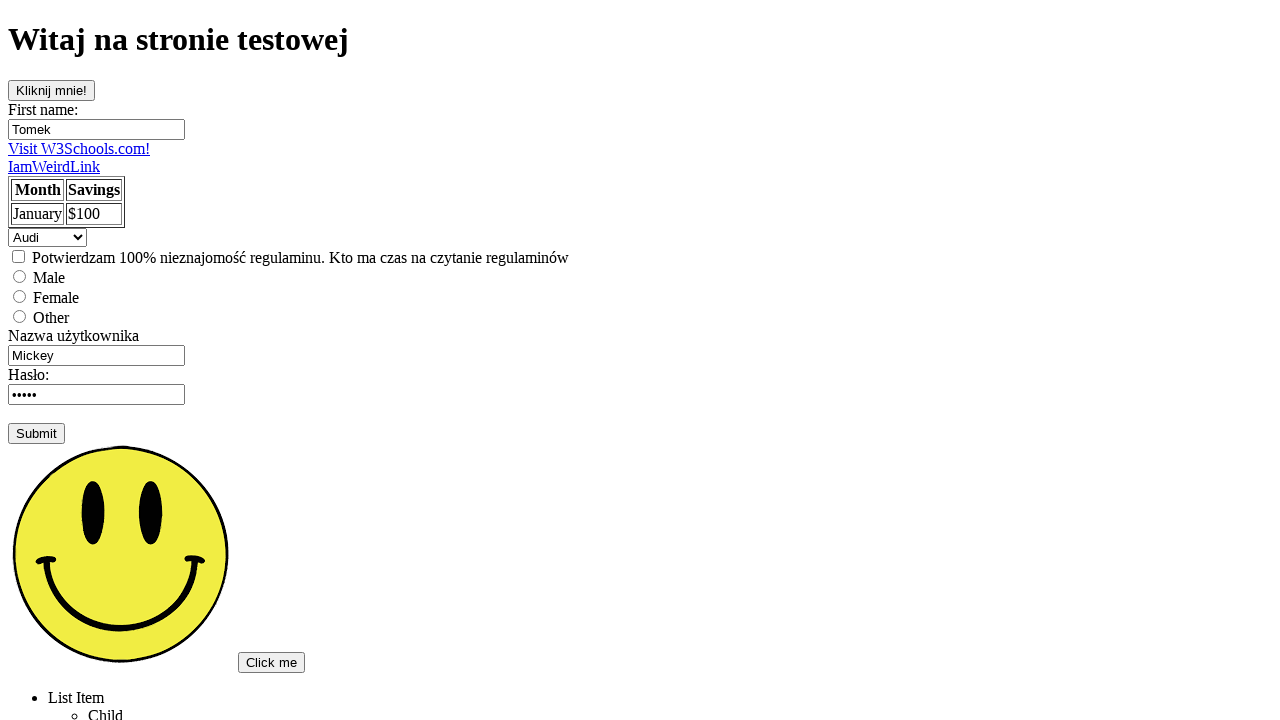